Tests that a user can add multiple elements by clicking the Add Element button several times

Starting URL: http://the-internet.herokuapp.com/add_remove_elements/

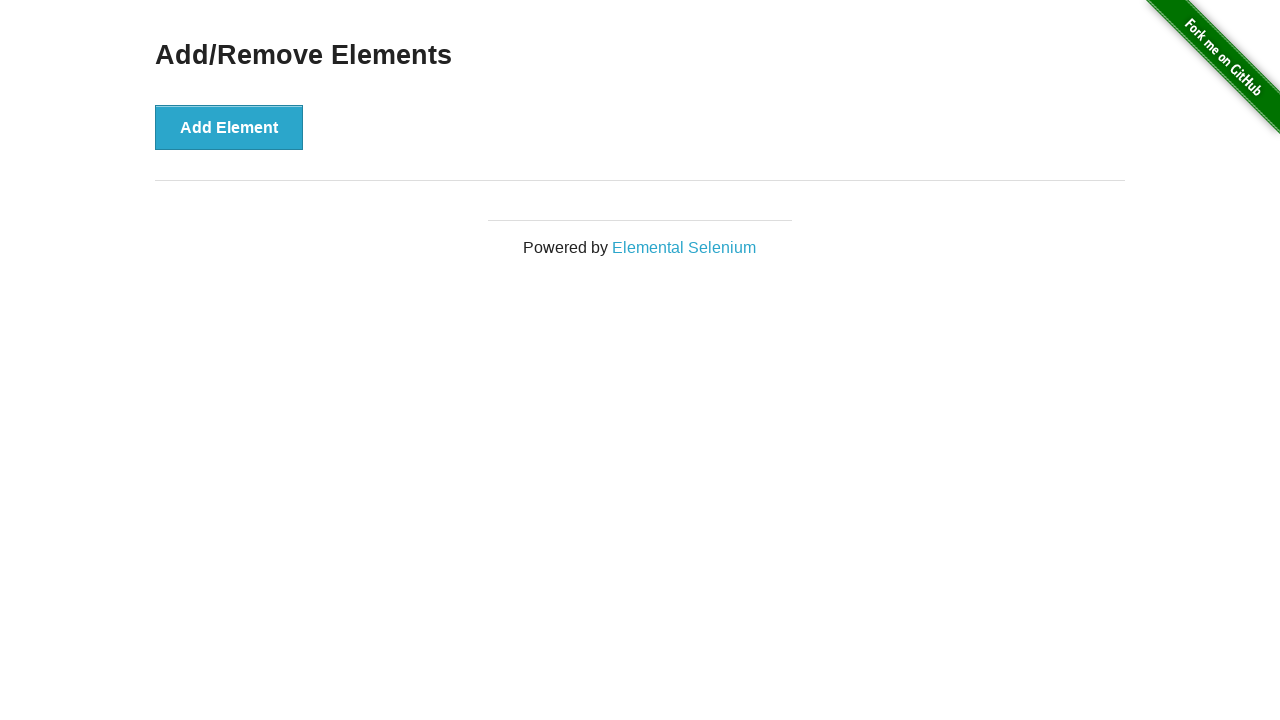

Clicked Add Element button at (229, 127) on button[onclick='addElement()']
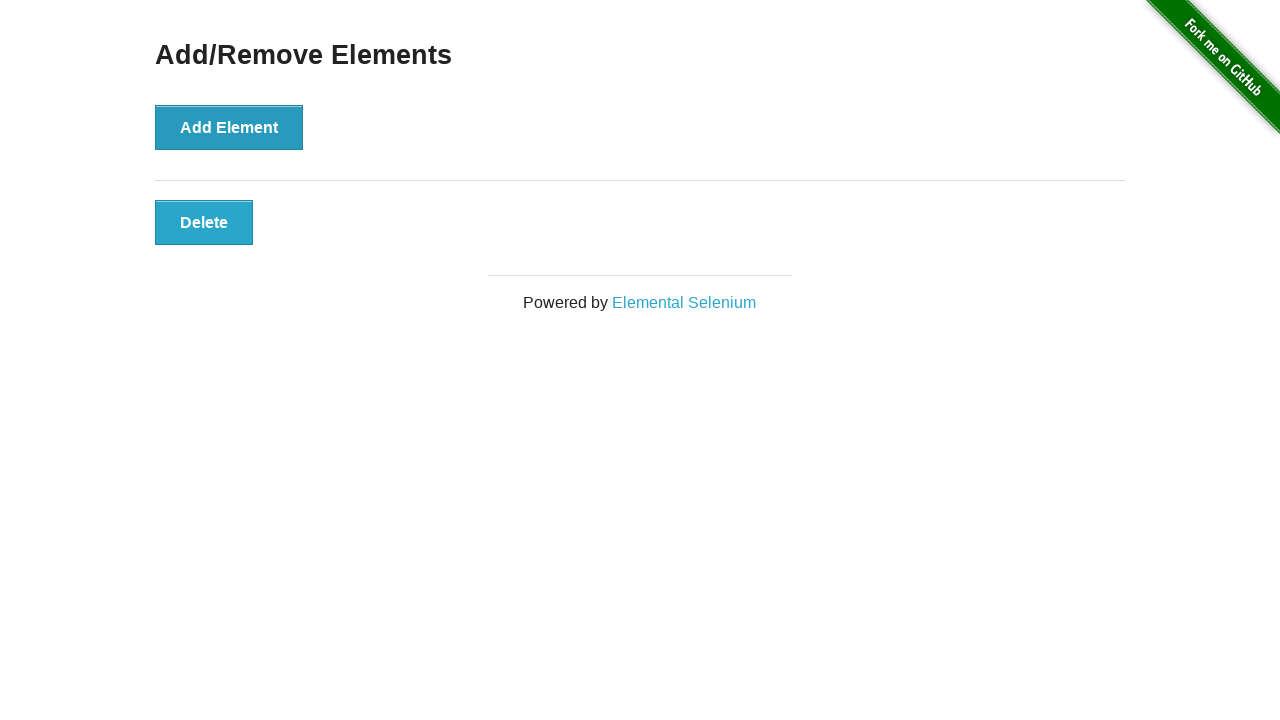

Clicked Add Element button at (229, 127) on button[onclick='addElement()']
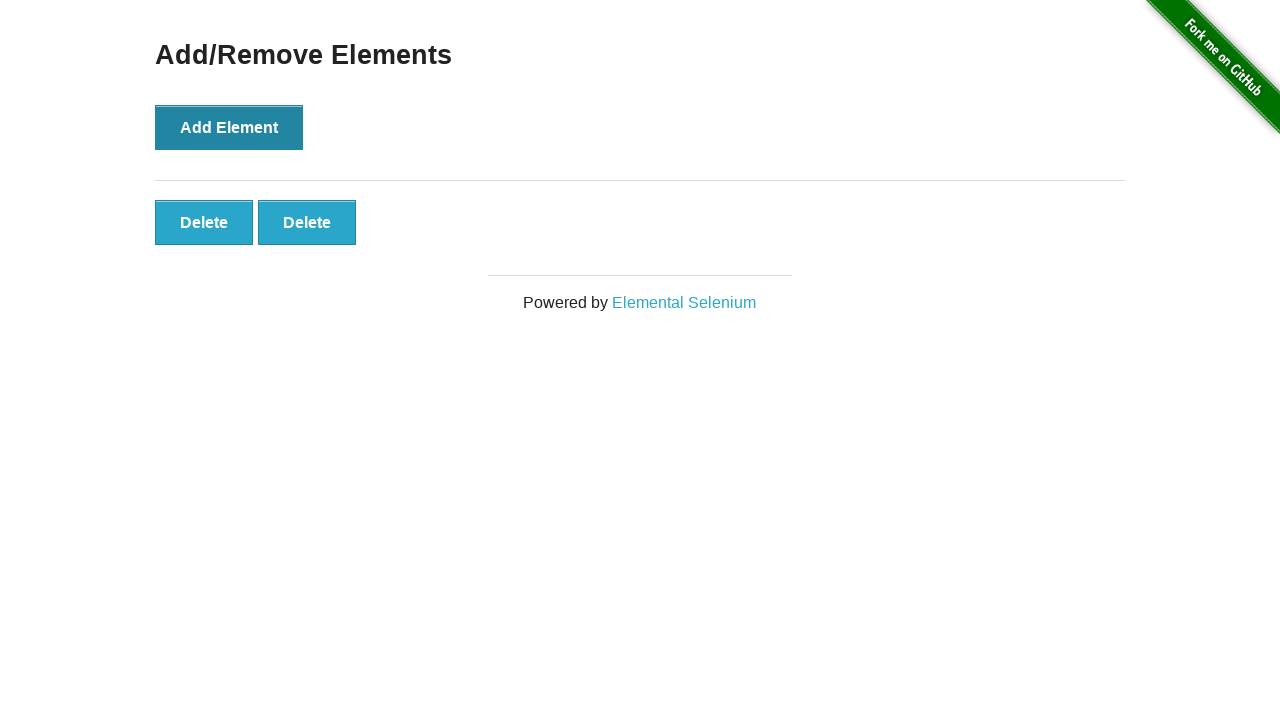

Clicked Add Element button at (229, 127) on button[onclick='addElement()']
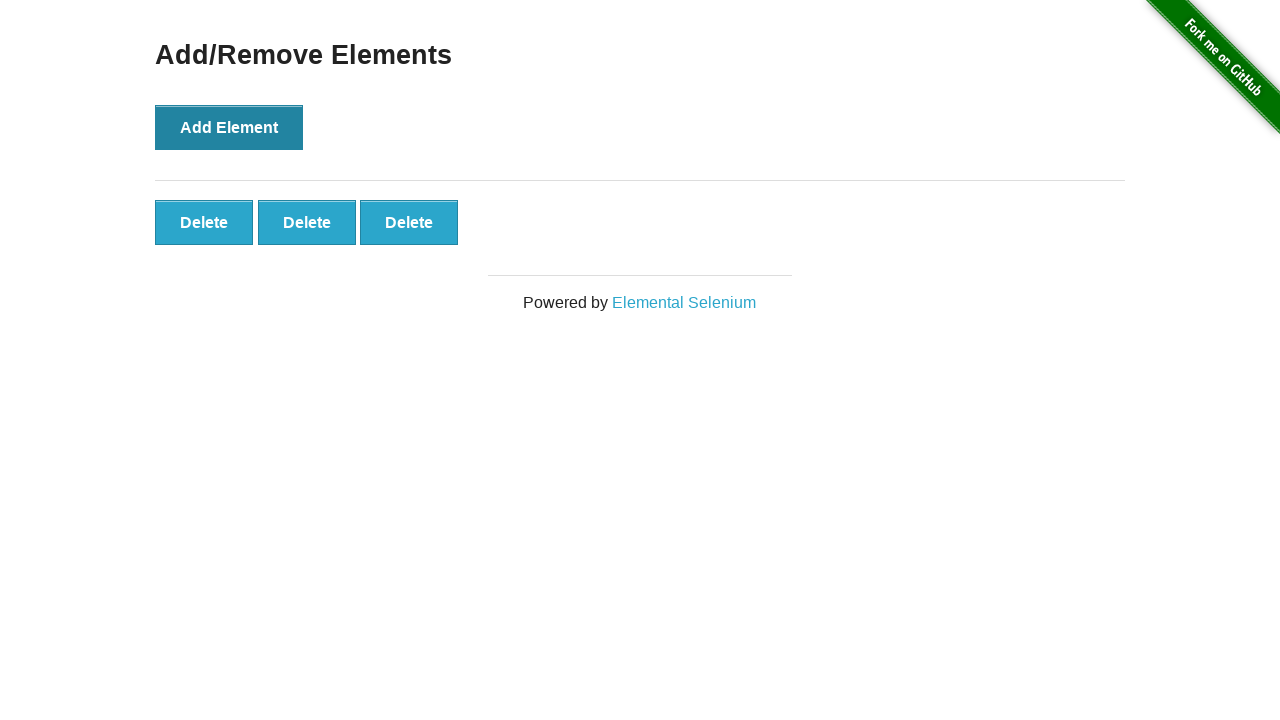

Clicked Add Element button at (229, 127) on button[onclick='addElement()']
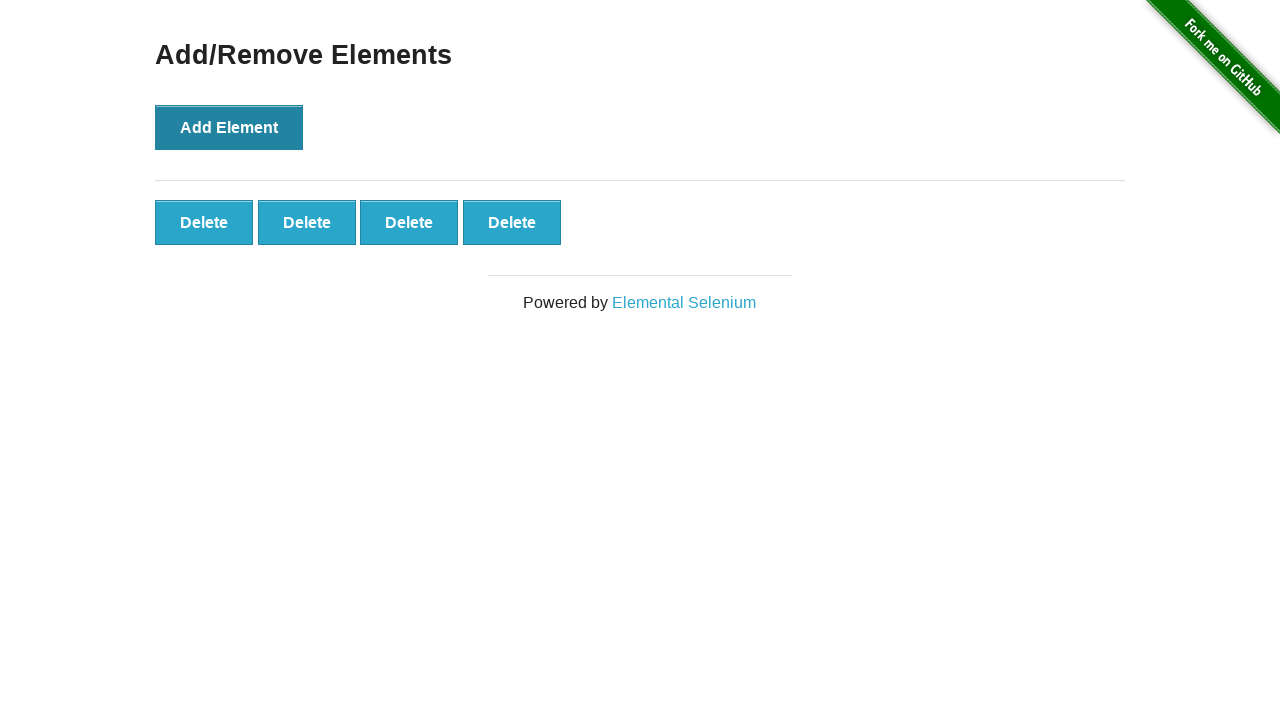

Clicked Add Element button at (229, 127) on button[onclick='addElement()']
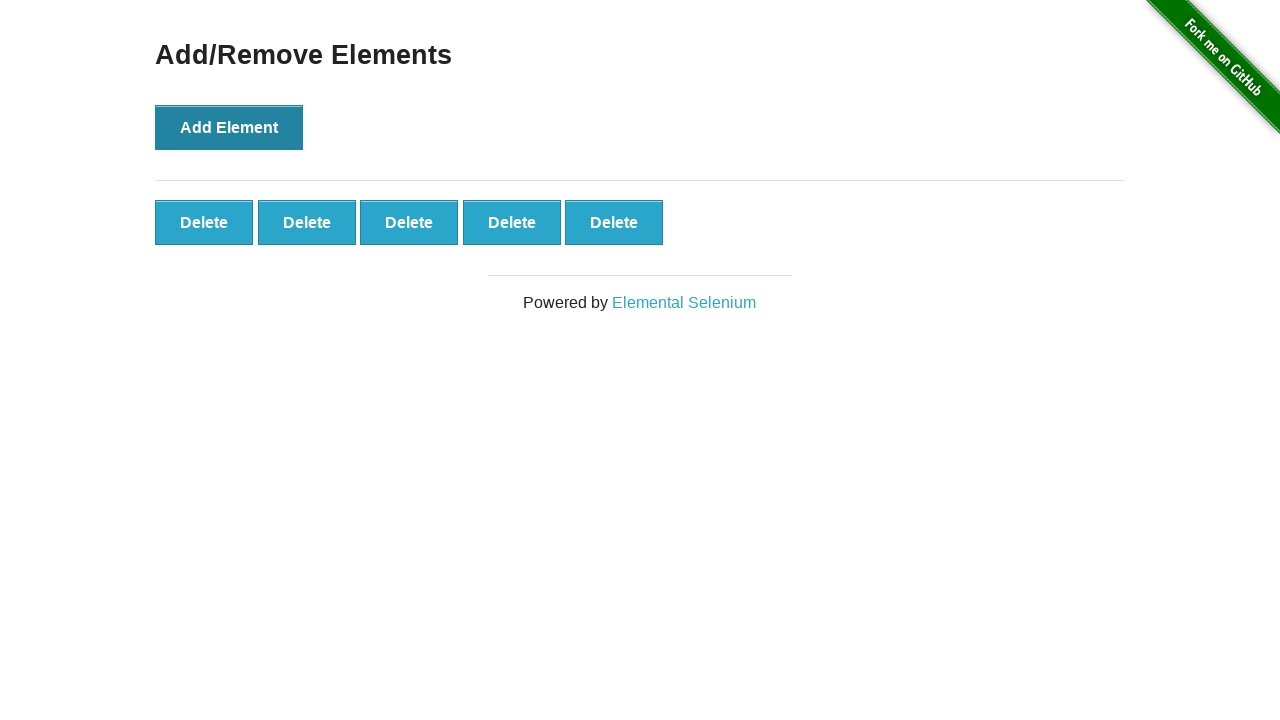

Verified that 5 elements were successfully added
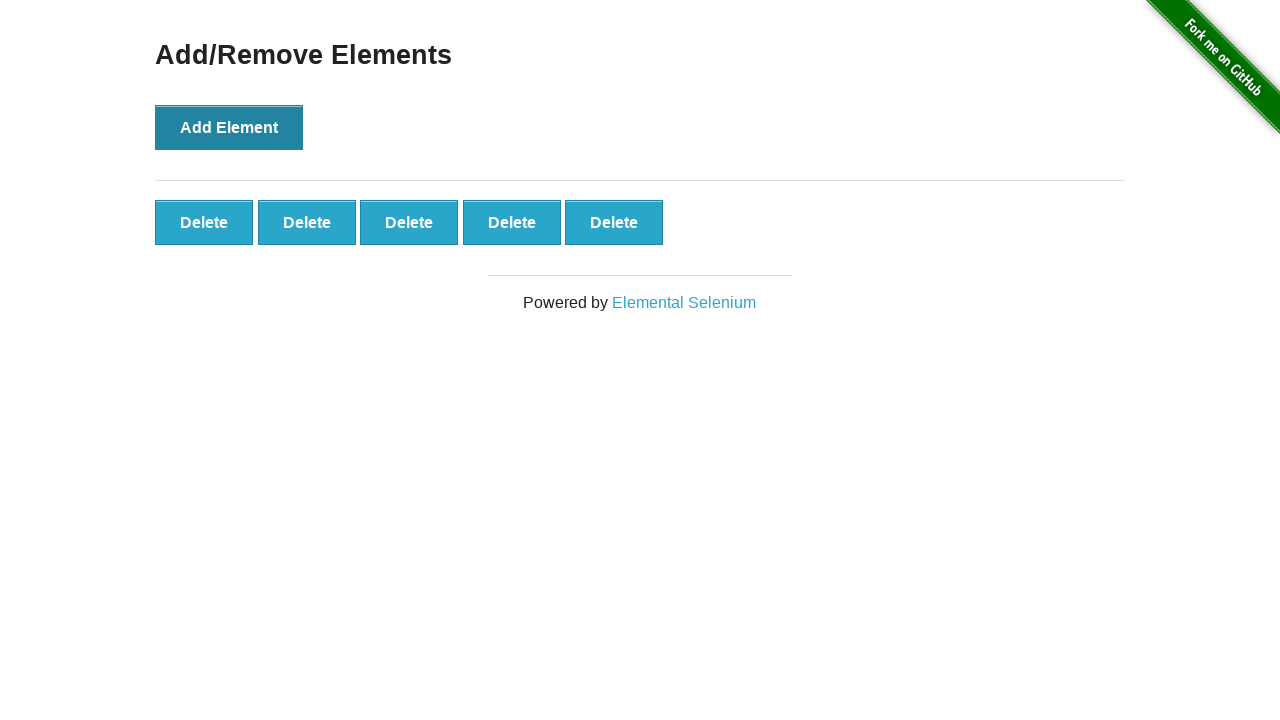

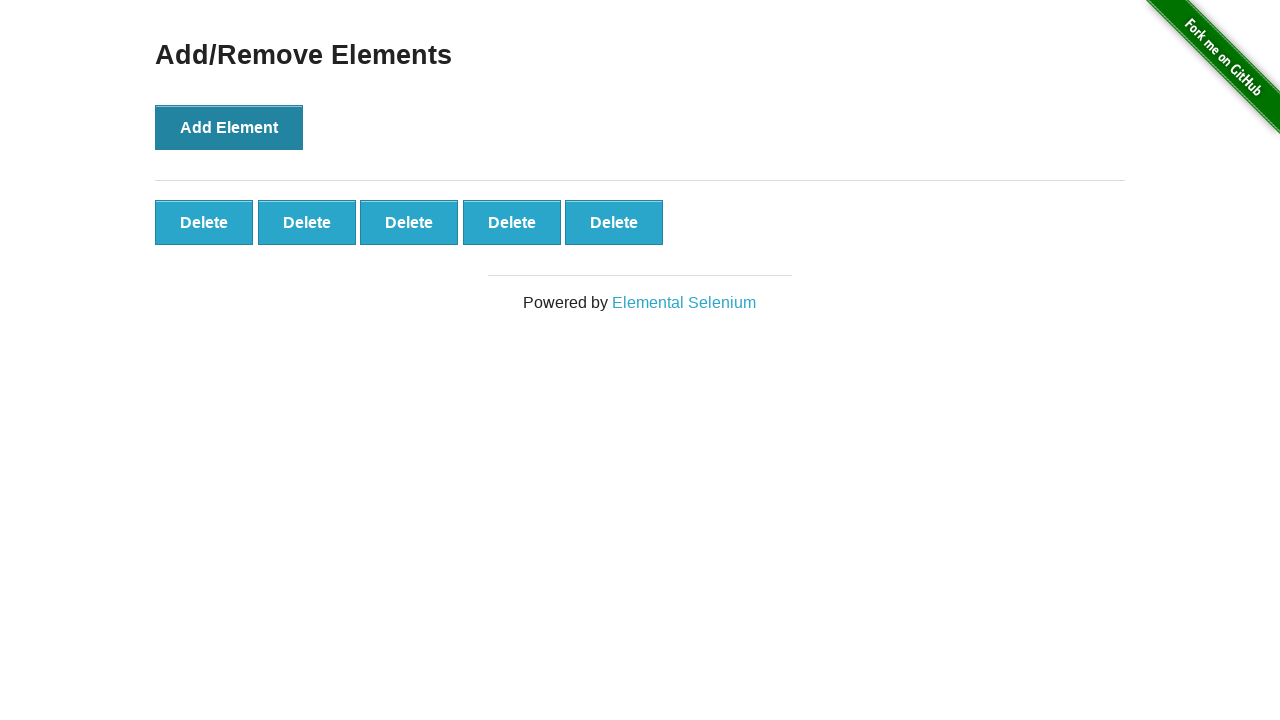